Tests button click functionality and handles the resulting JavaScript alert dialog.

Starting URL: https://admlucid.com/Home/WebElements

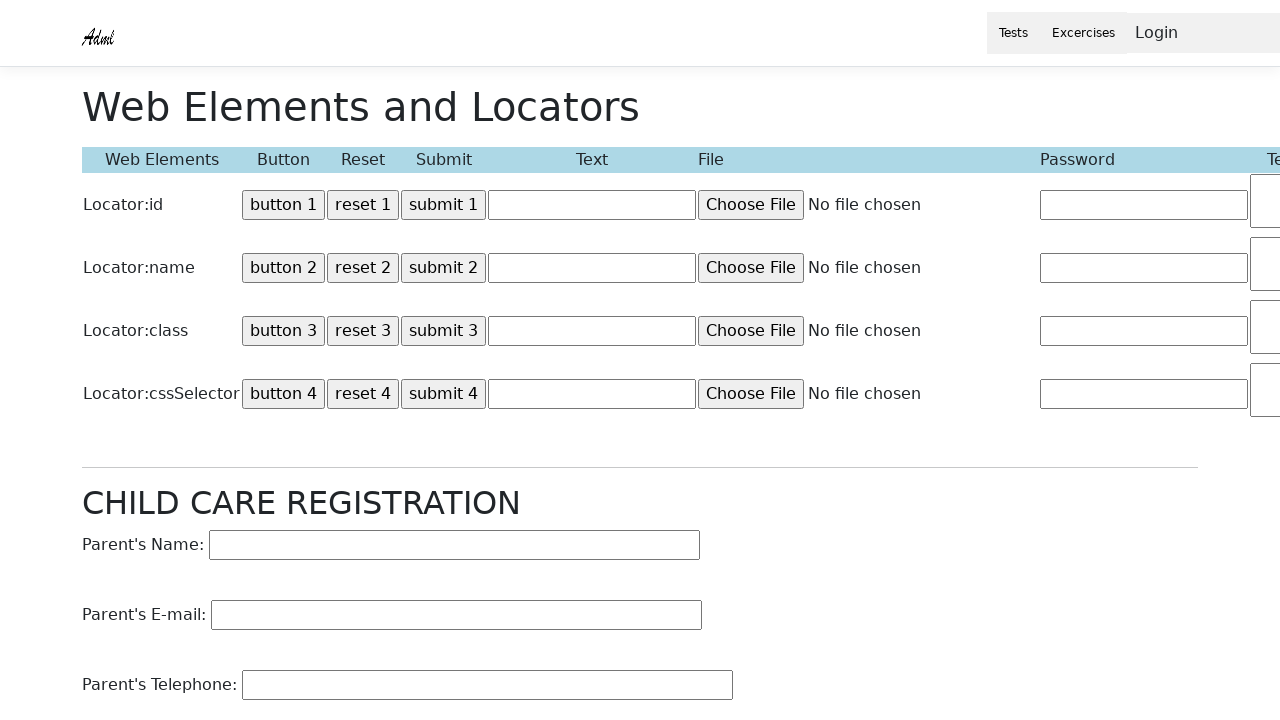

Set up dialog handler to accept alerts
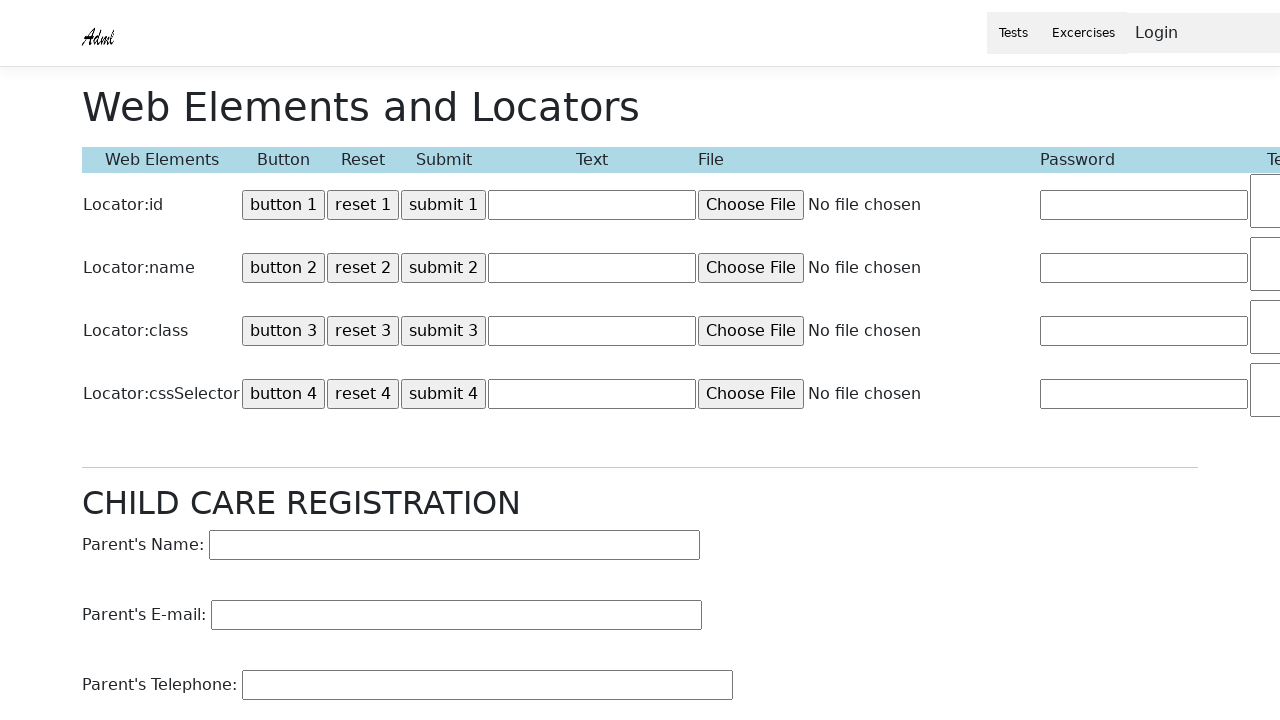

Clicked button element and handled JavaScript alert dialog at (284, 204) on #Button1
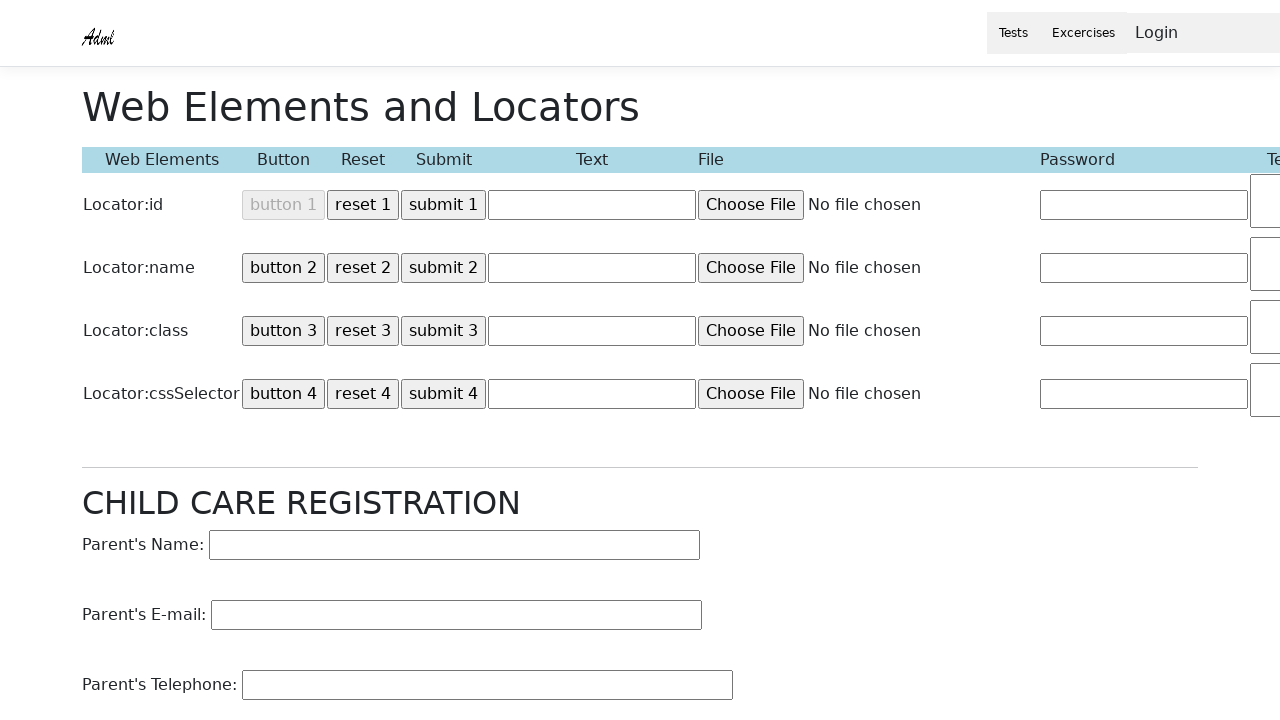

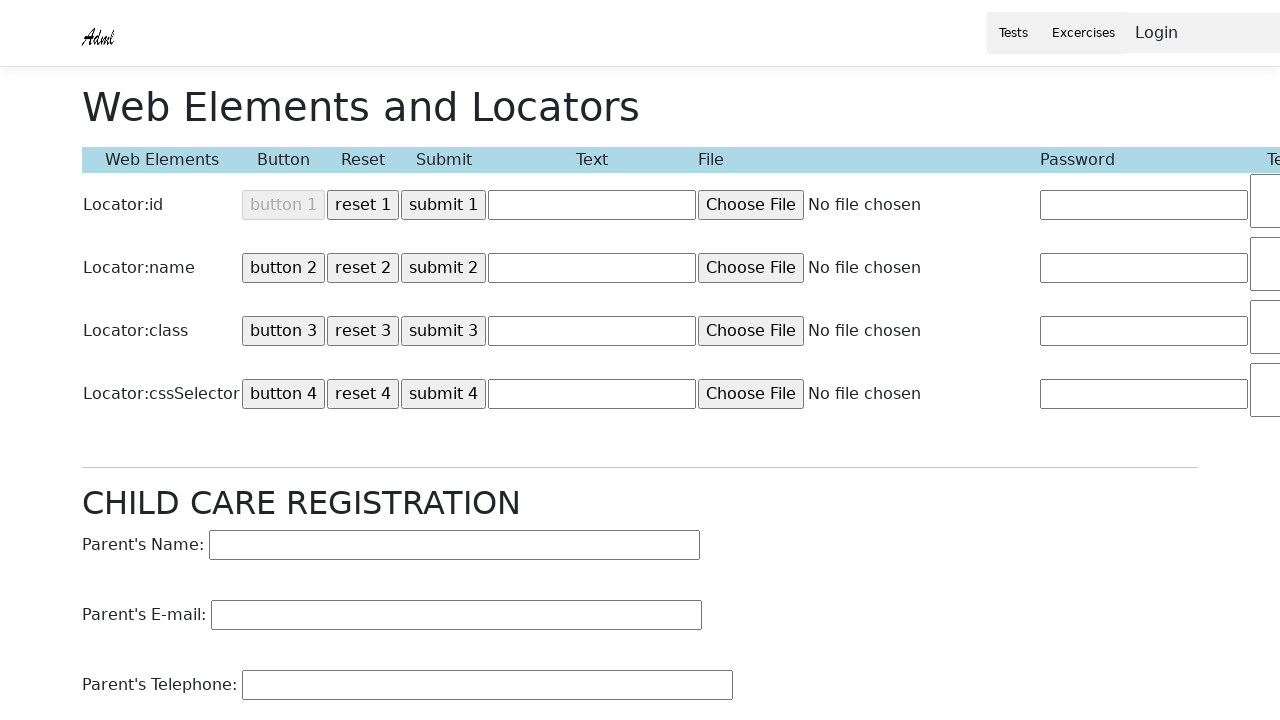